Navigates to Baidu's contact page, verifies the page title contains expected text, checks if a specific element is displayed, and performs keyboard actions like select all.

Starting URL: https://home.baidu.com/contact.html

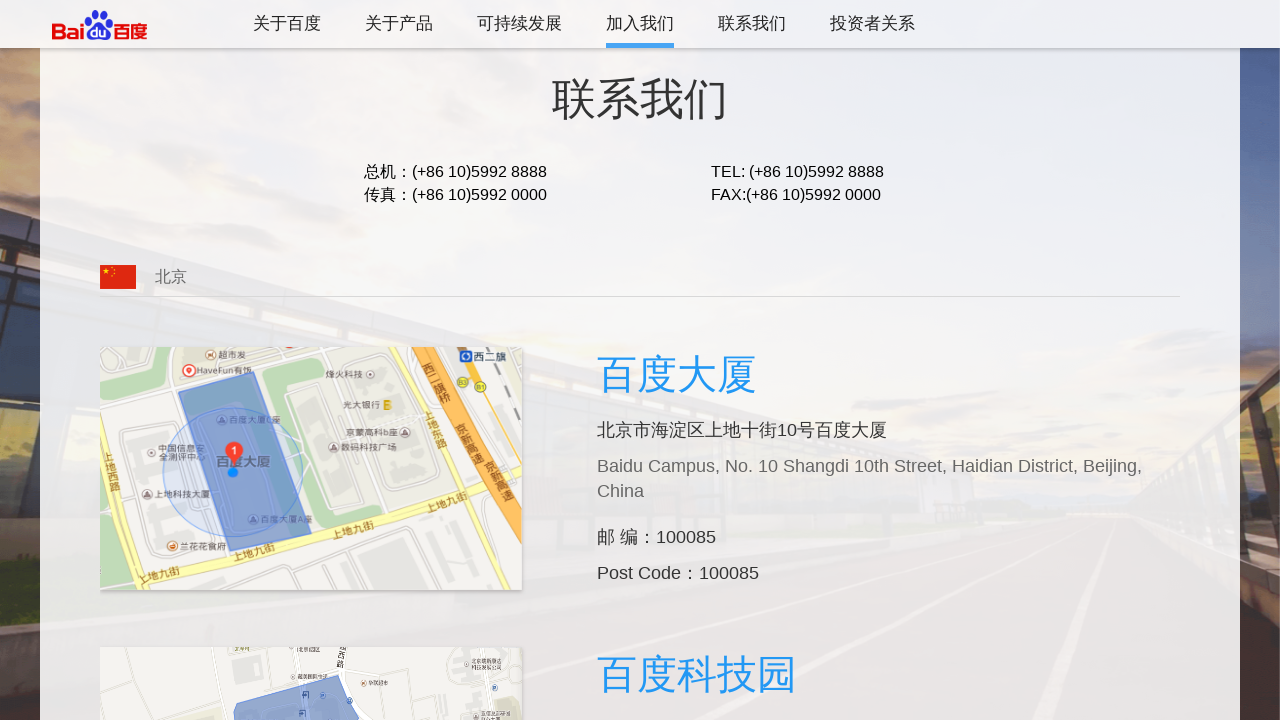

Waited for page to load (domcontentloaded state)
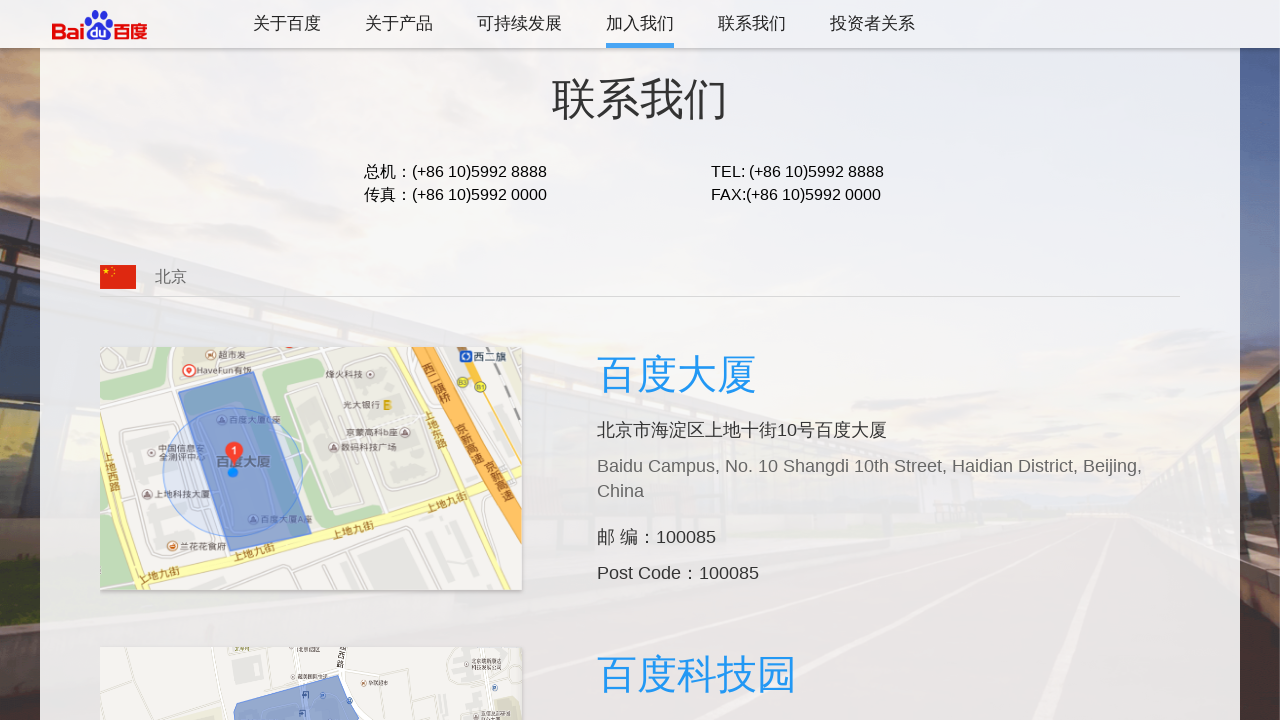

Verified page title contains '联系百度' or '百度'
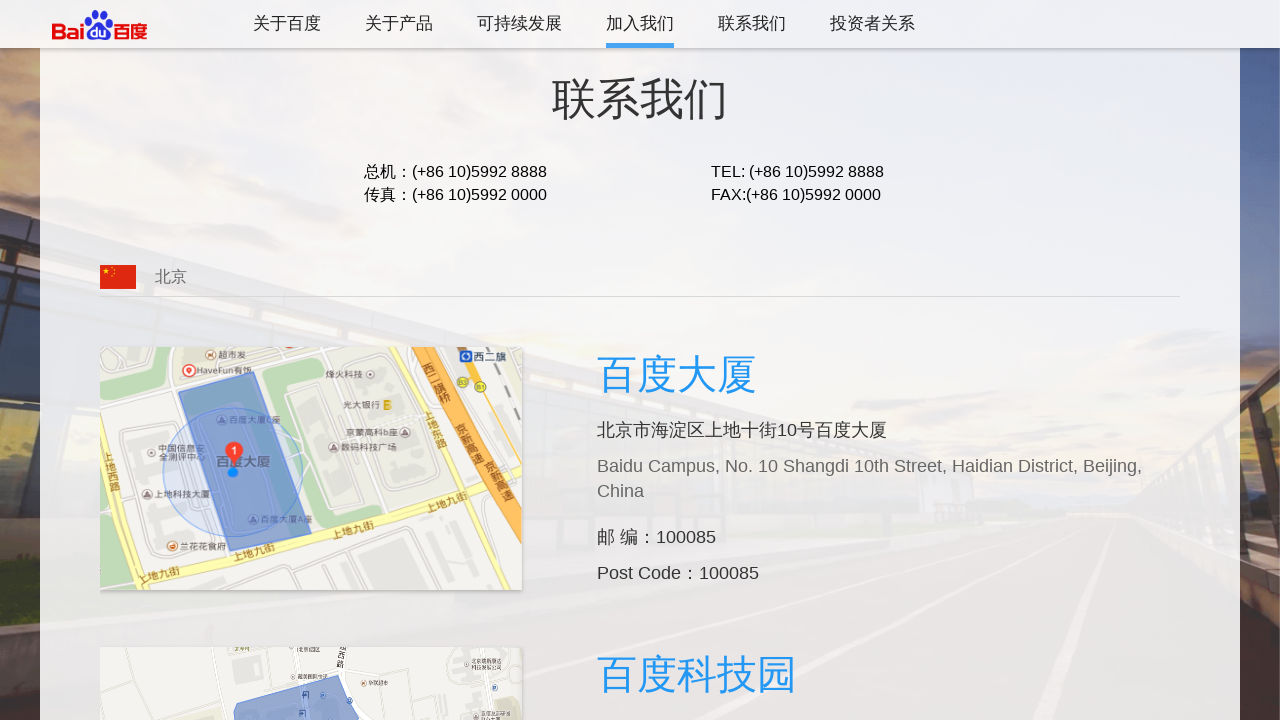

Performed select all keyboard action (Ctrl+A)
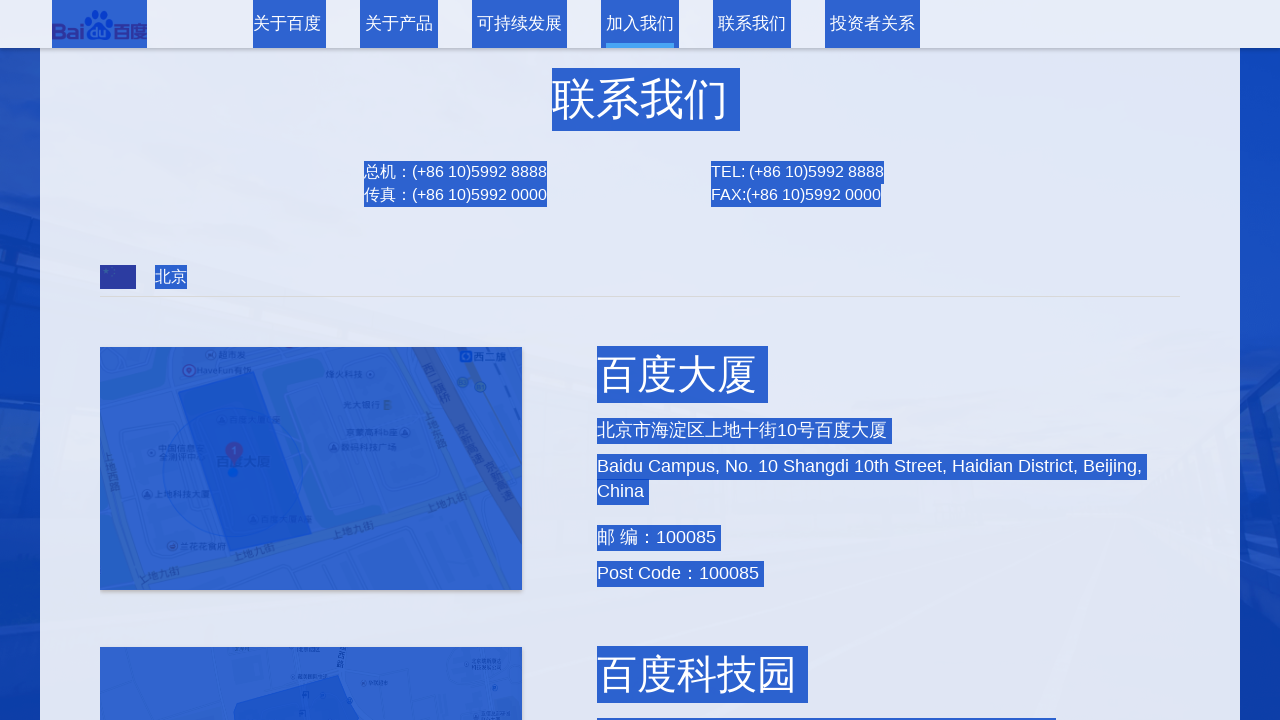

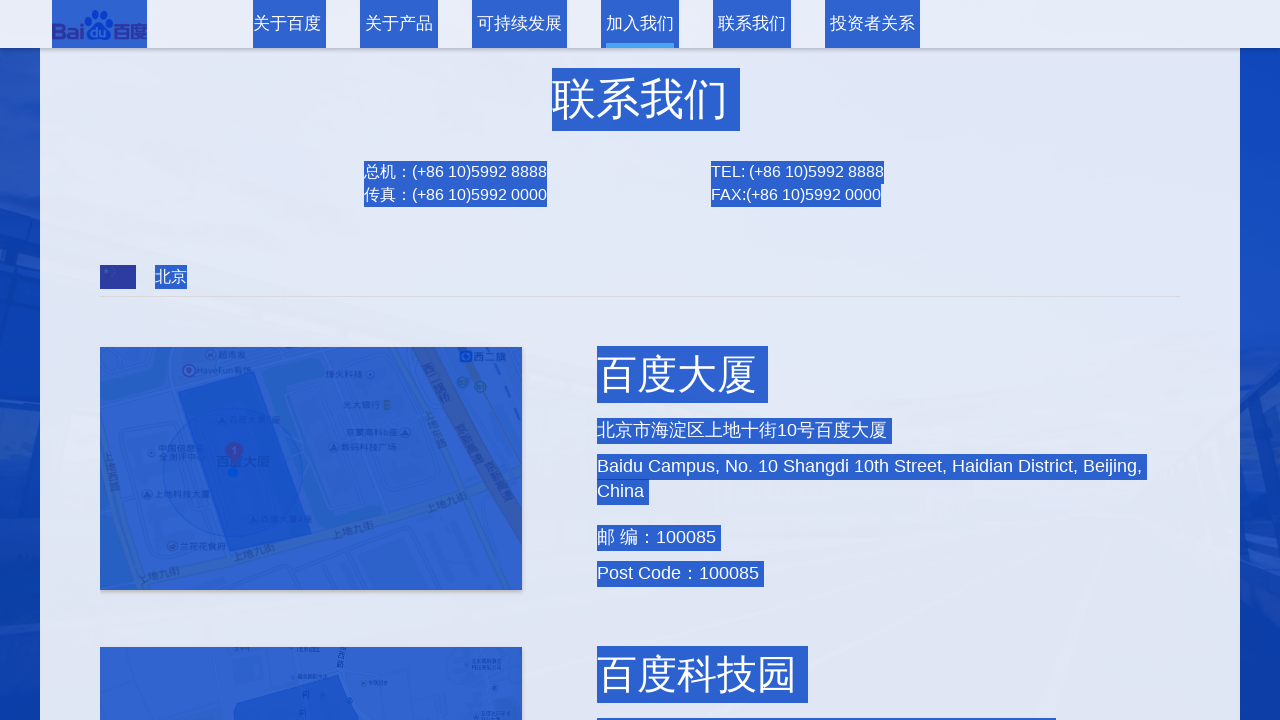